Tests that entered text is trimmed when editing a todo item

Starting URL: https://demo.playwright.dev/todomvc

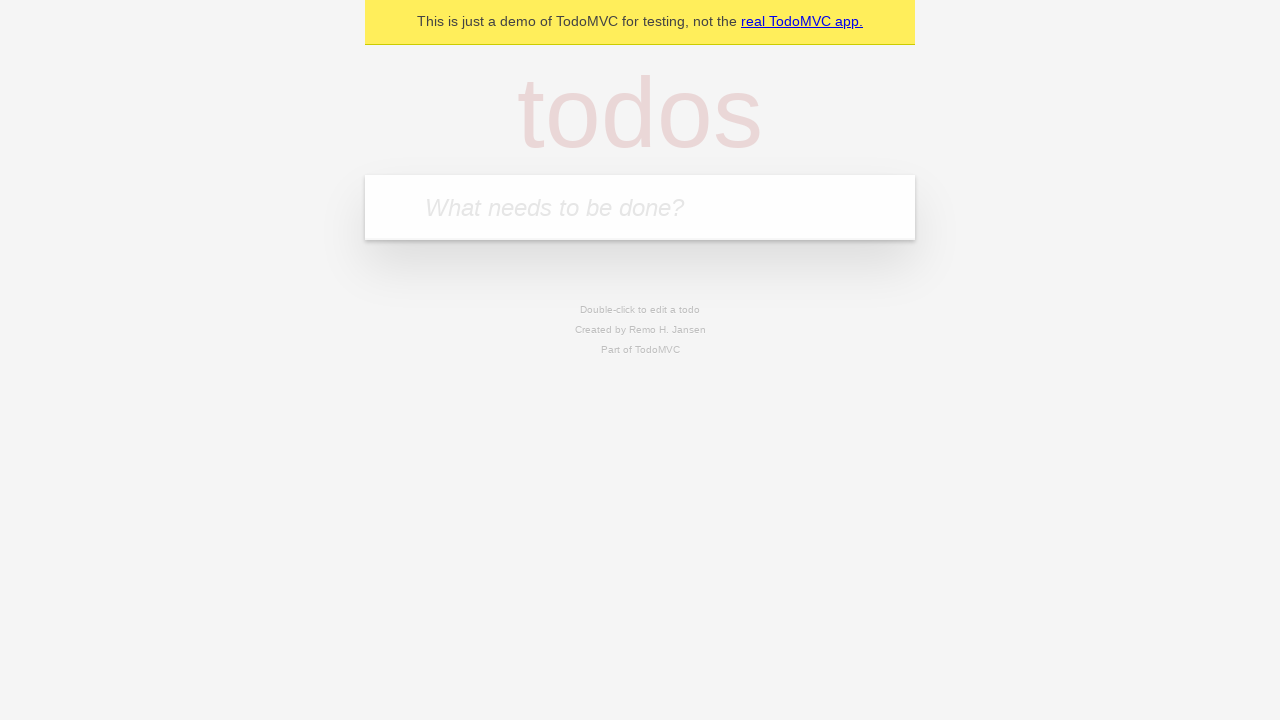

Filled first todo input with 'buy some cheese' on internal:attr=[placeholder="What needs to be done?"i]
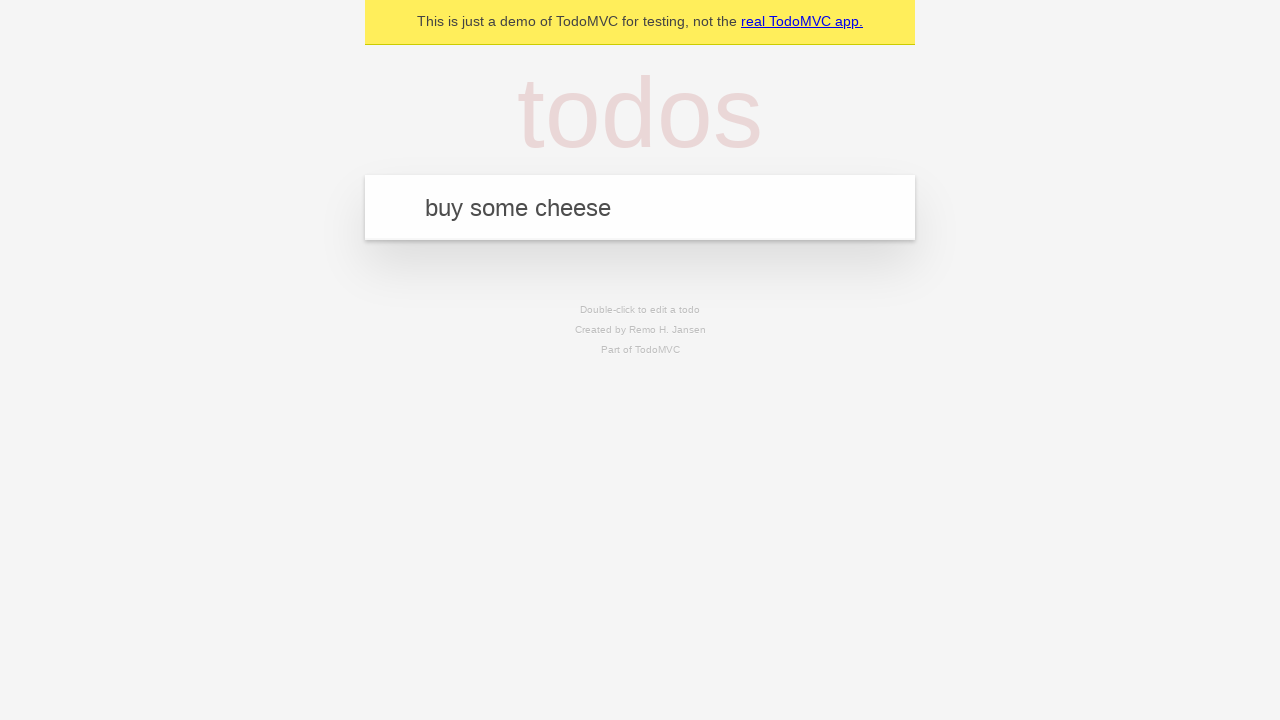

Pressed Enter to add first todo on internal:attr=[placeholder="What needs to be done?"i]
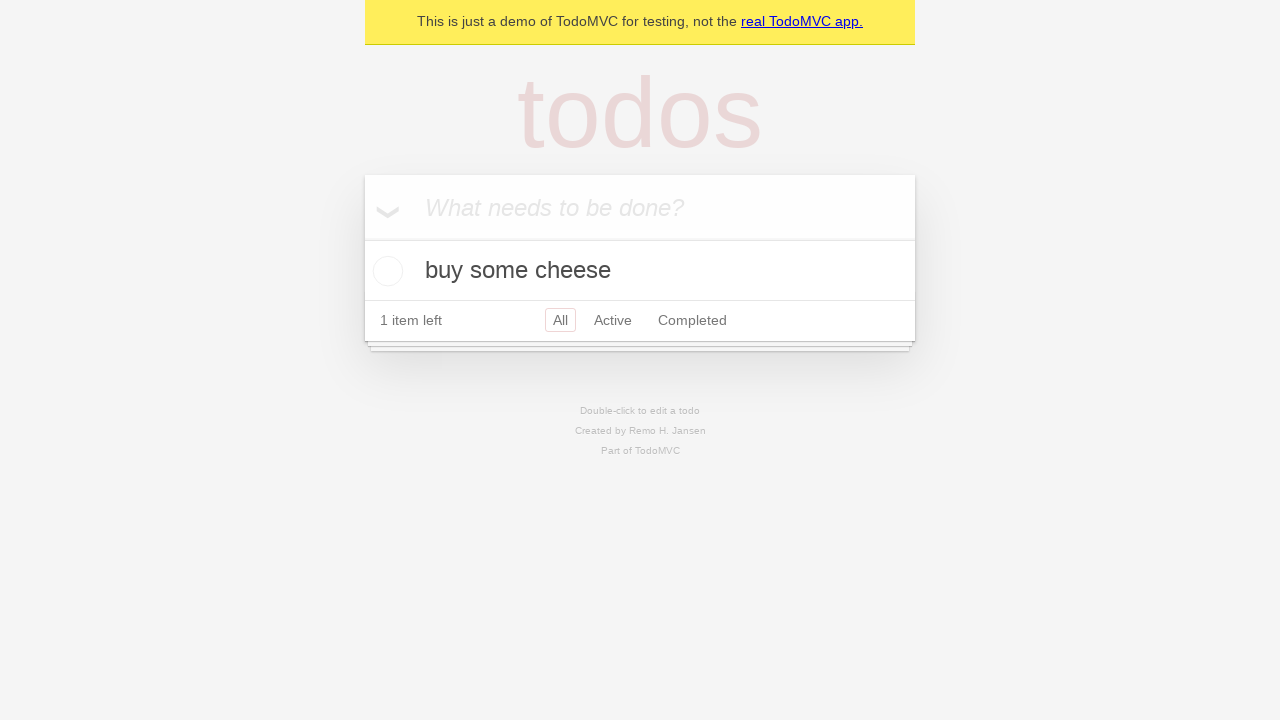

Filled second todo input with 'feed the cat' on internal:attr=[placeholder="What needs to be done?"i]
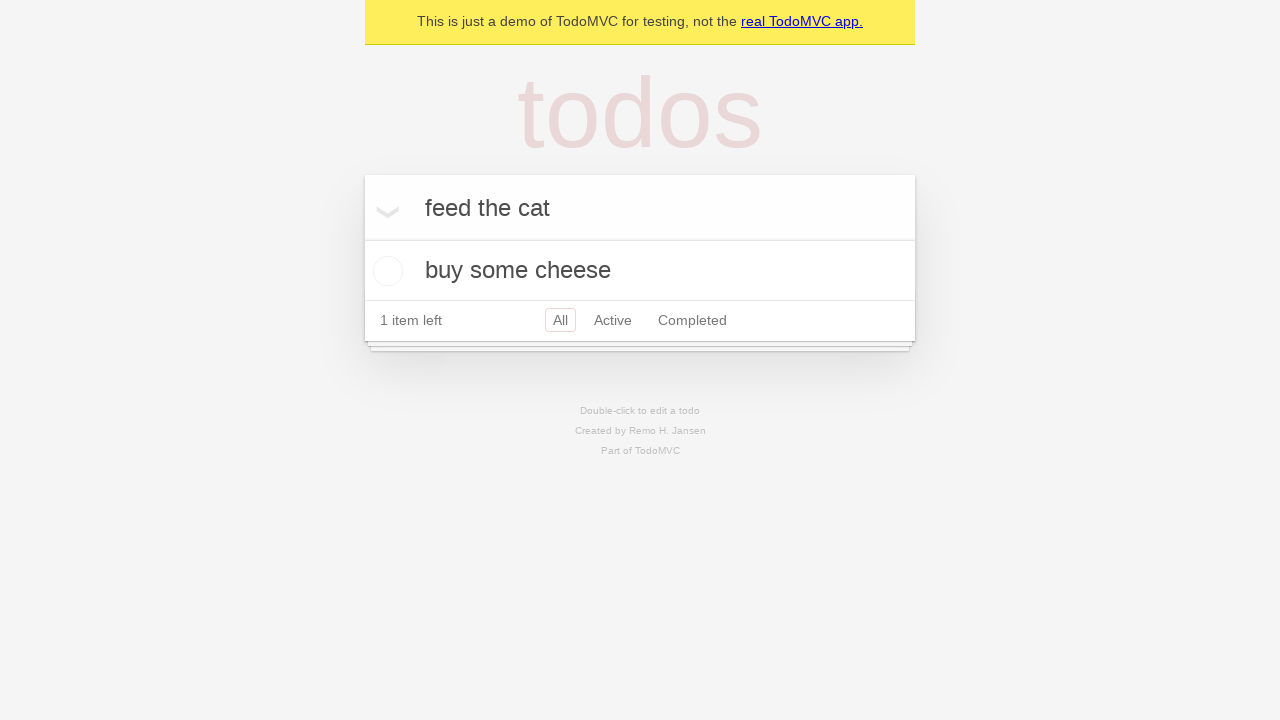

Pressed Enter to add second todo on internal:attr=[placeholder="What needs to be done?"i]
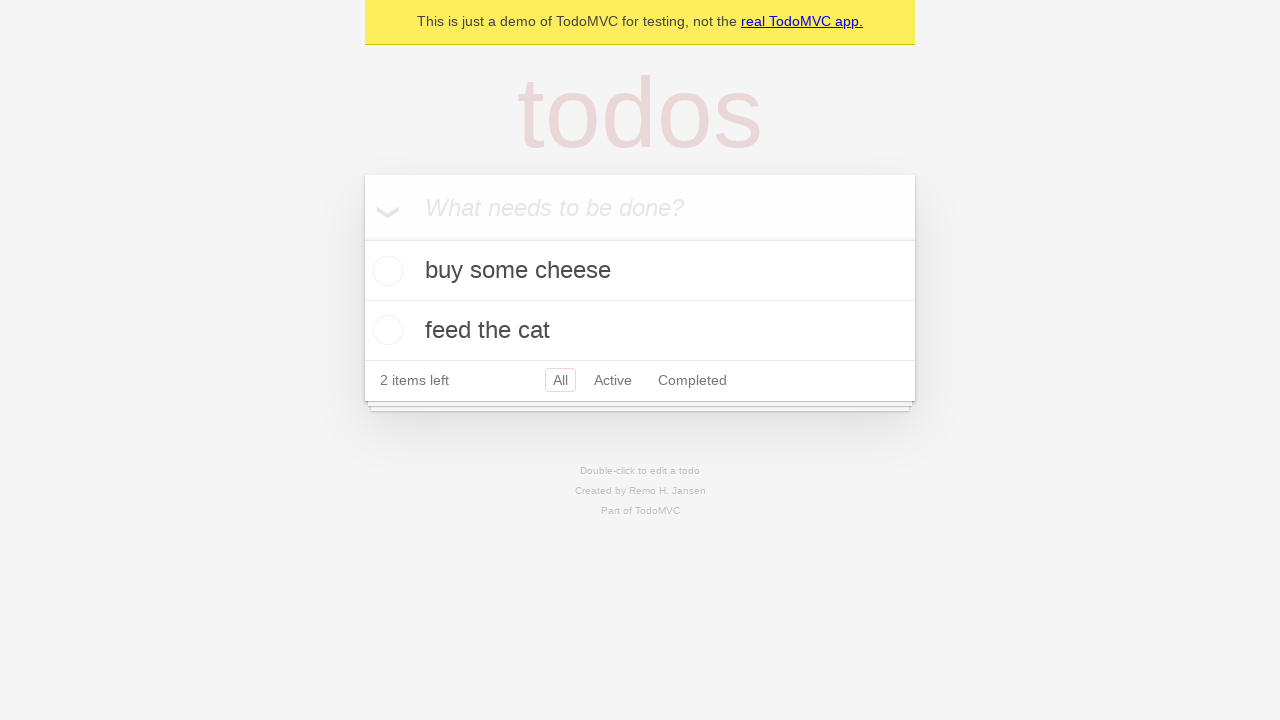

Filled third todo input with 'book a doctors appointment' on internal:attr=[placeholder="What needs to be done?"i]
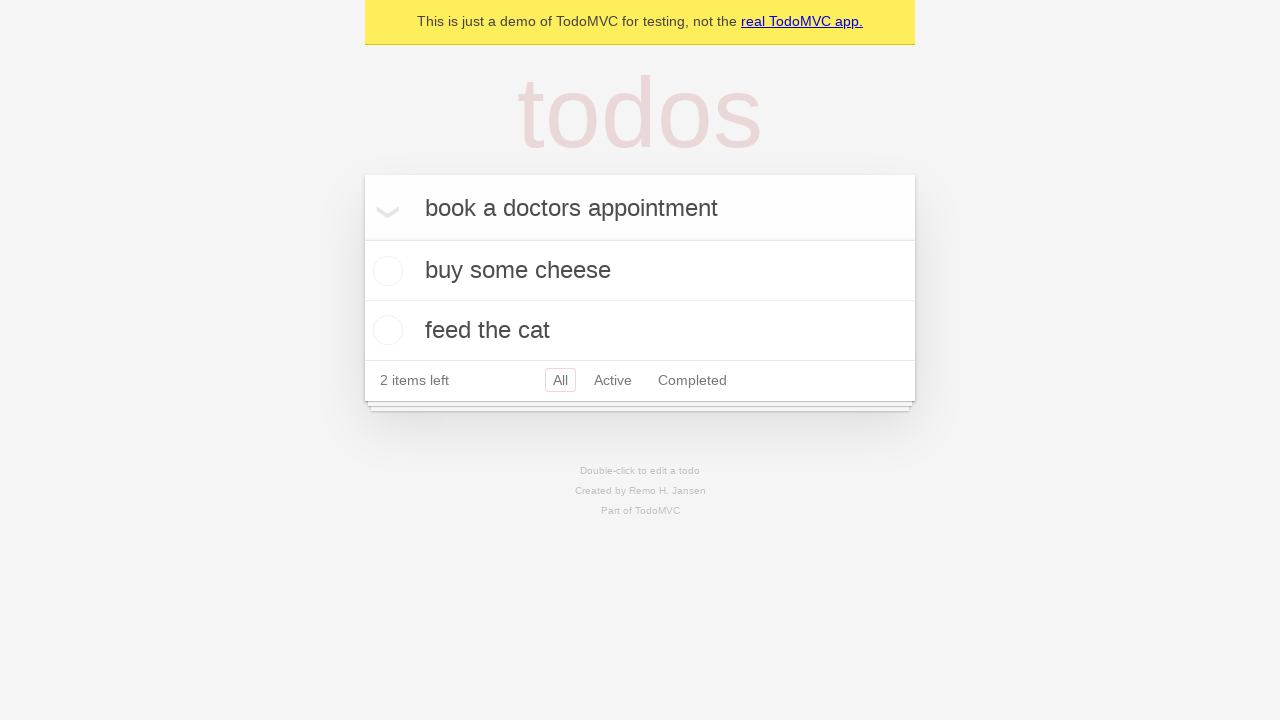

Pressed Enter to add third todo on internal:attr=[placeholder="What needs to be done?"i]
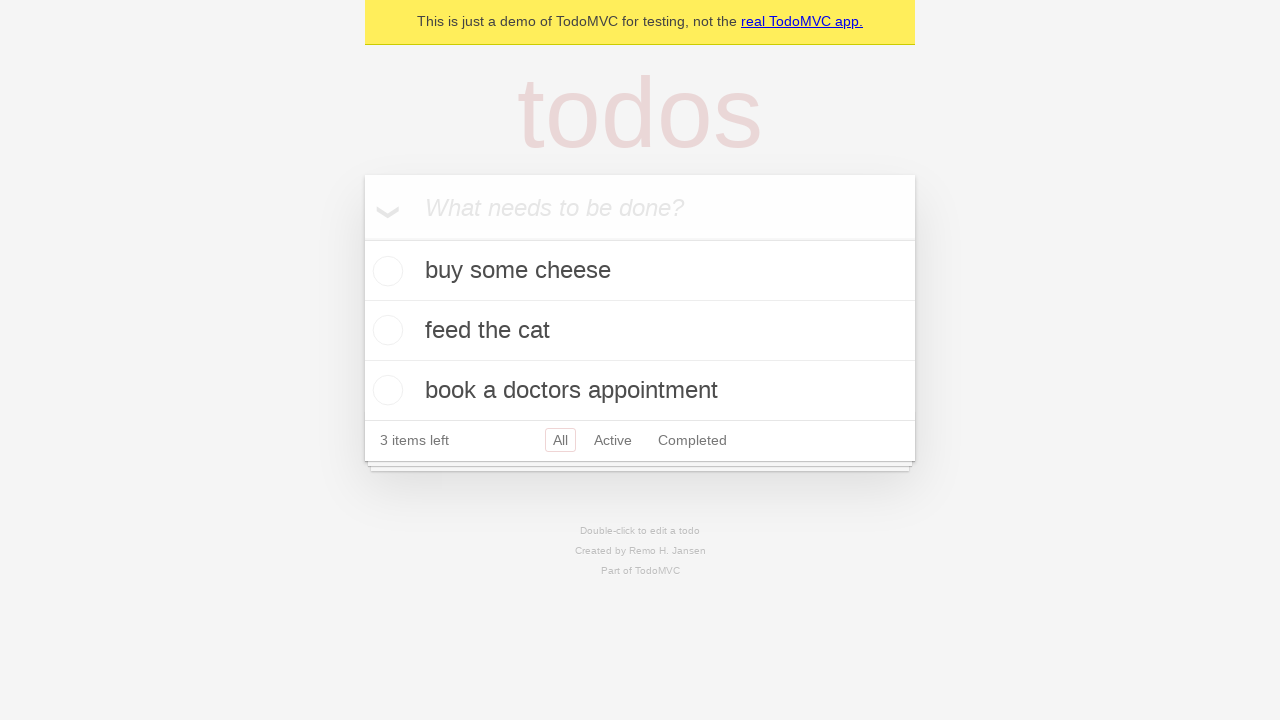

Double-clicked second todo item to enter edit mode at (640, 331) on internal:testid=[data-testid="todo-item"s] >> nth=1
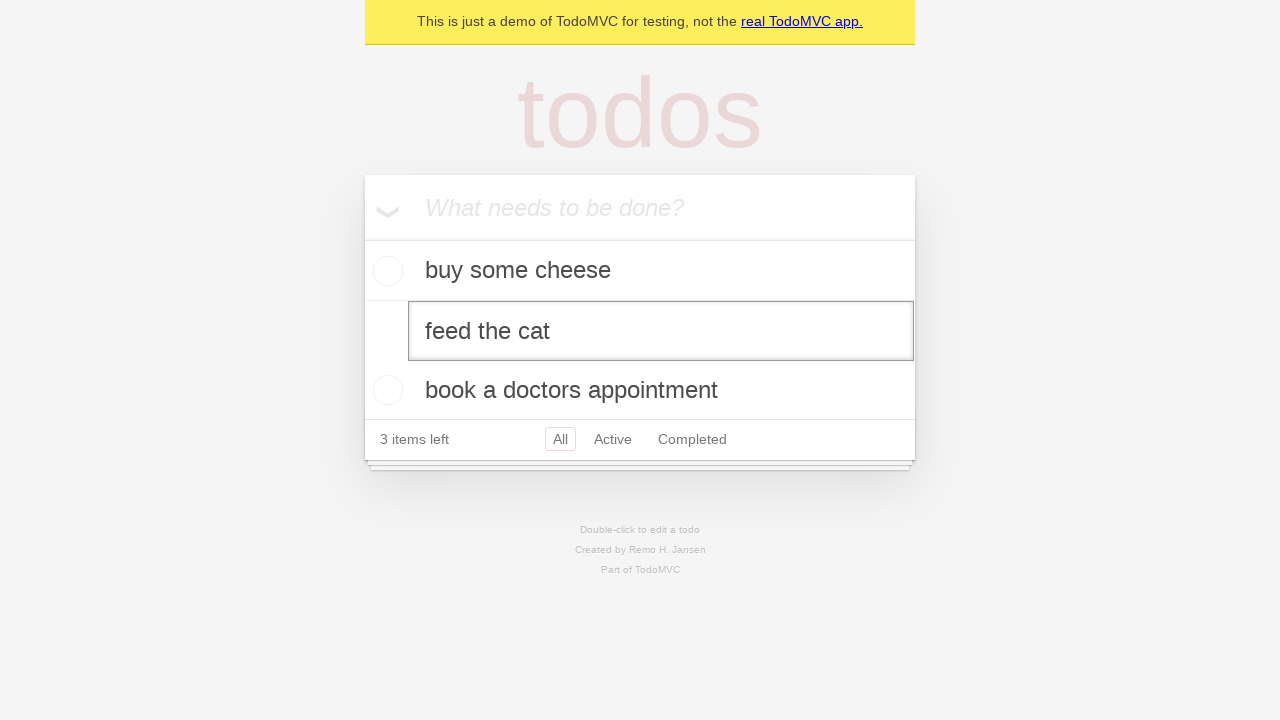

Filled edit textbox with '    buy some sausages    ' (with leading and trailing whitespace) on internal:testid=[data-testid="todo-item"s] >> nth=1 >> internal:role=textbox[nam
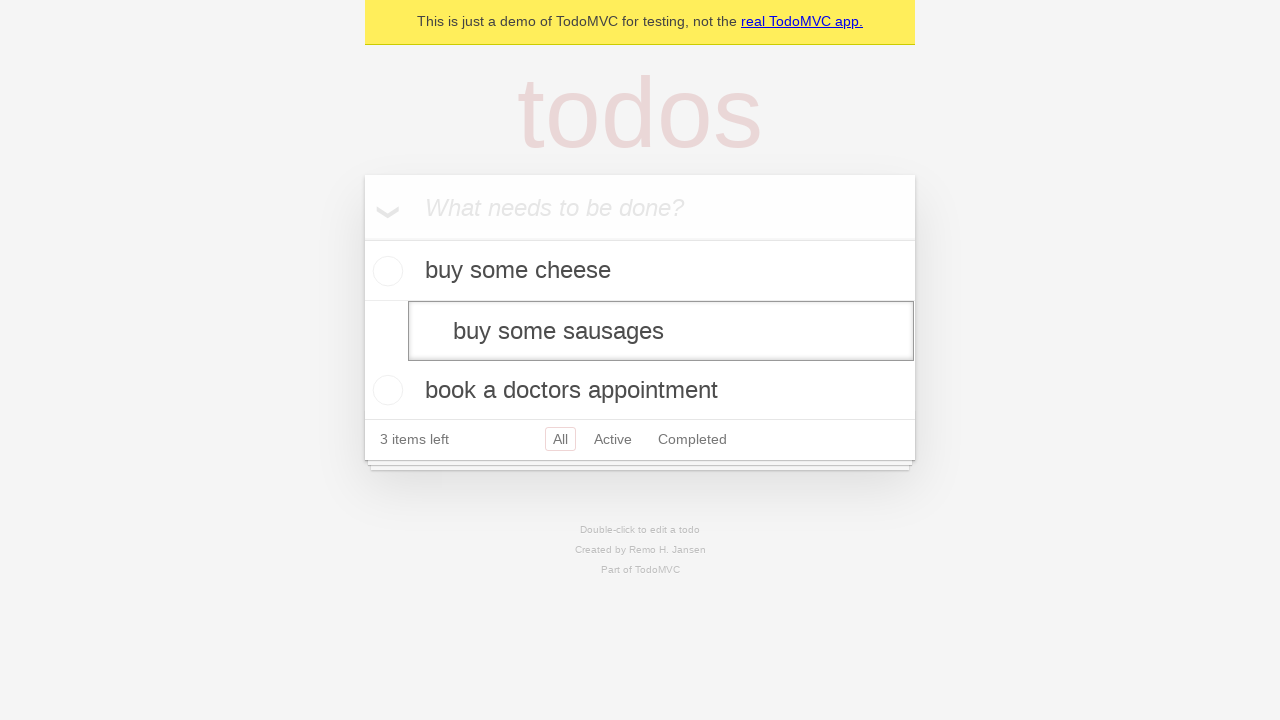

Pressed Enter to confirm edit and verify text is trimmed on internal:testid=[data-testid="todo-item"s] >> nth=1 >> internal:role=textbox[nam
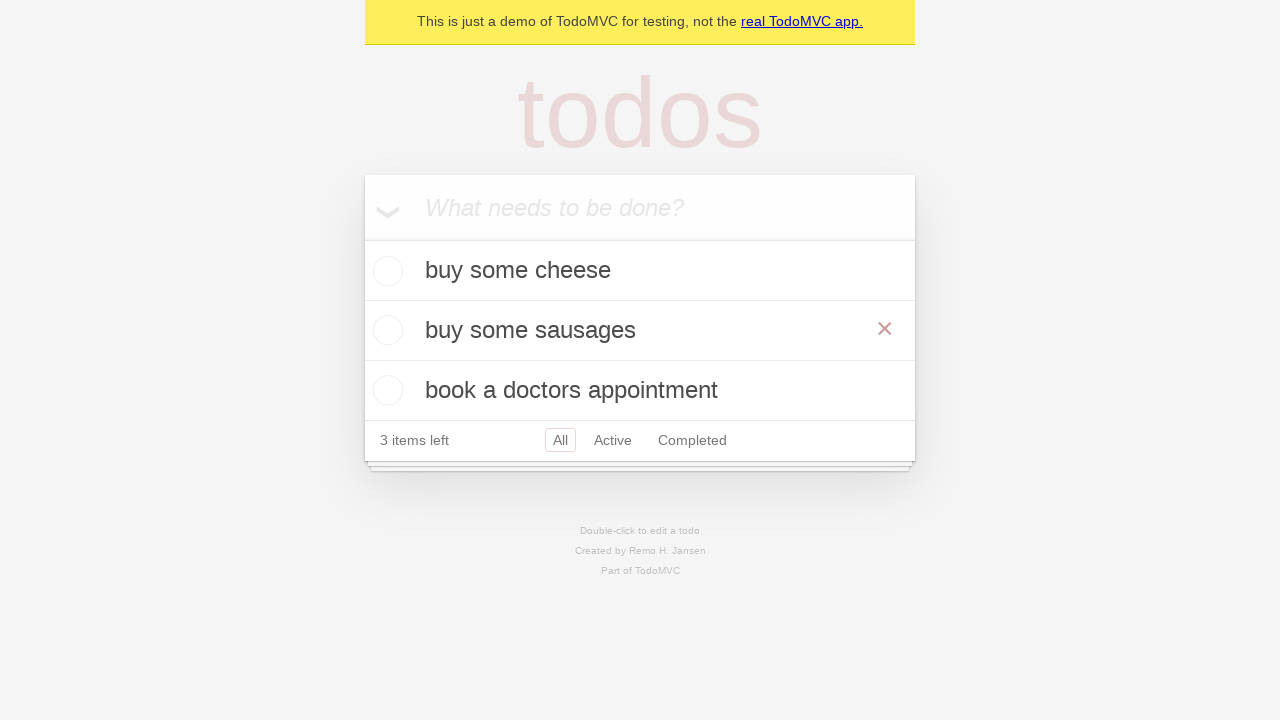

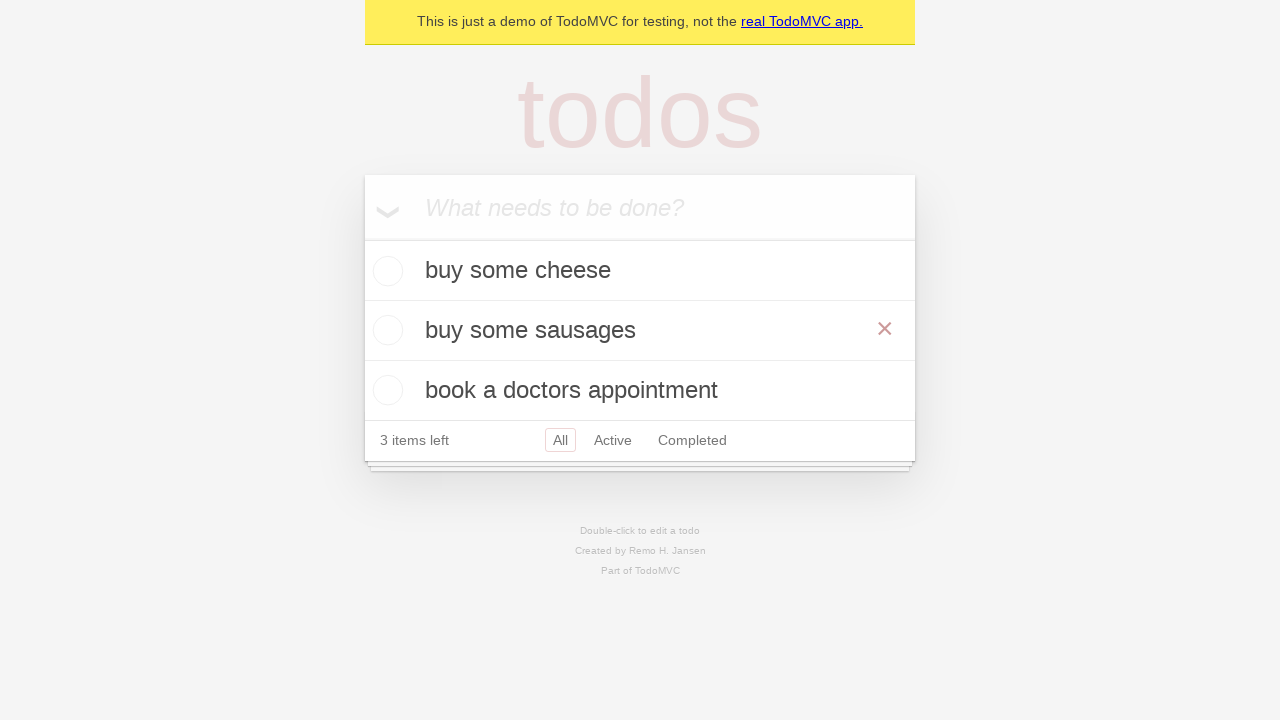